Tests the AngularJS data binding demo by entering a name in the input field and verifying the dynamic greeting message updates correctly.

Starting URL: https://angularjs.org

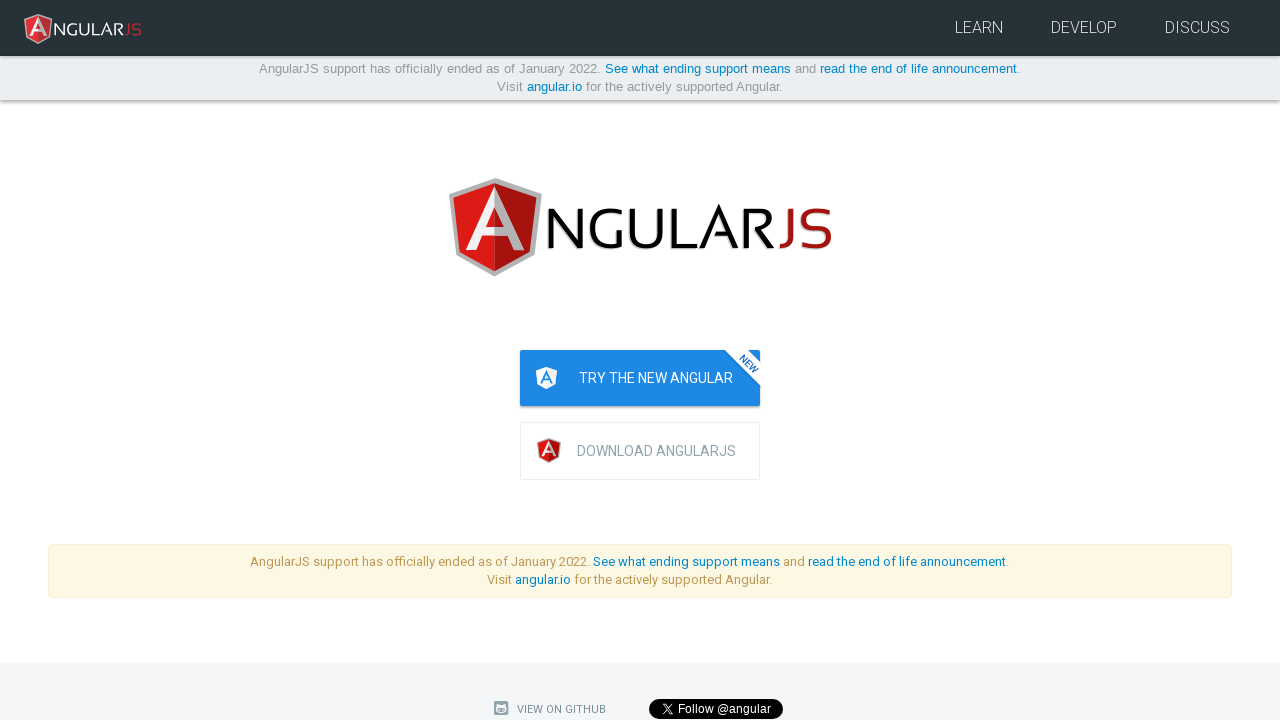

Name input field became visible
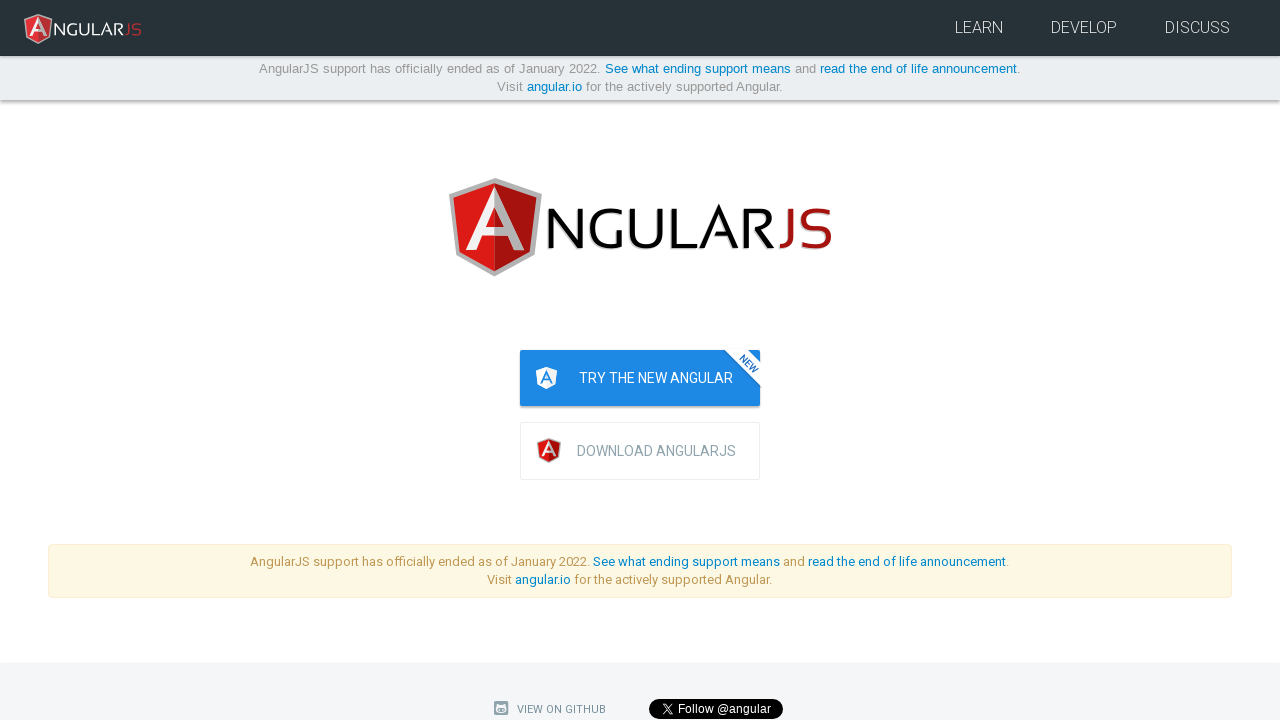

Entered name 'JohnDoe' into the input field on input[placeholder='Enter a name here']
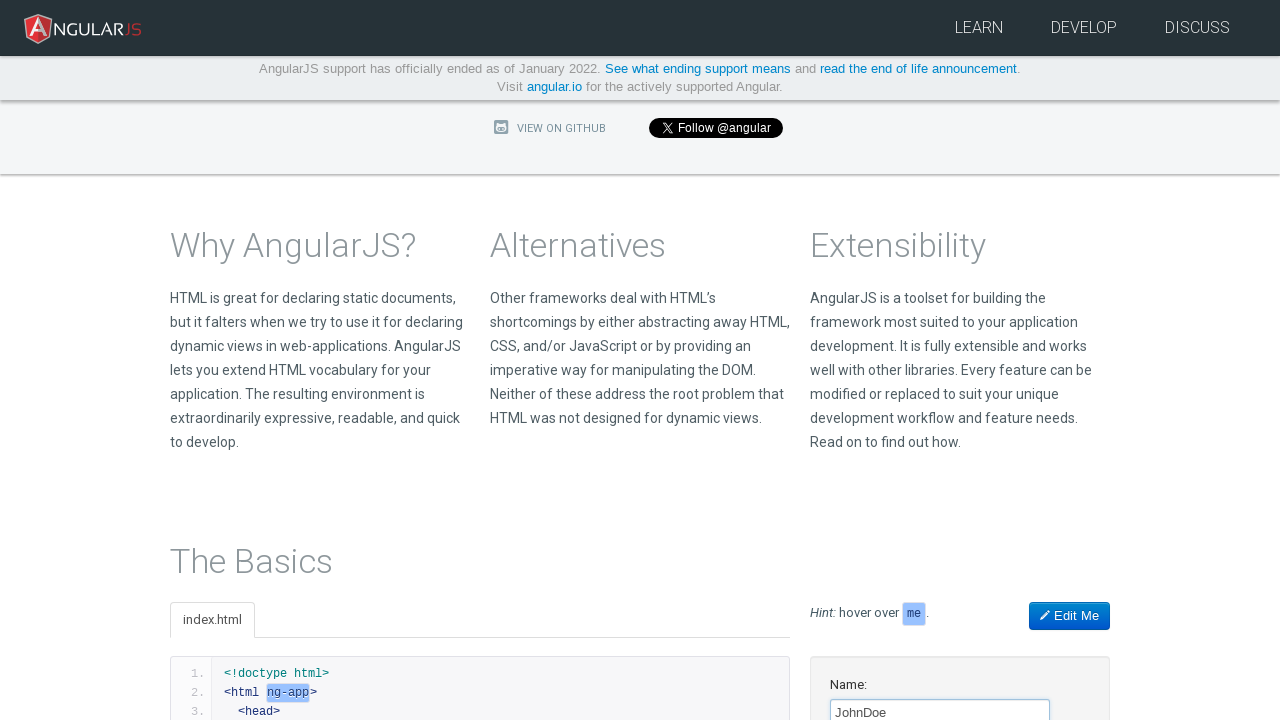

Dynamic greeting message became visible
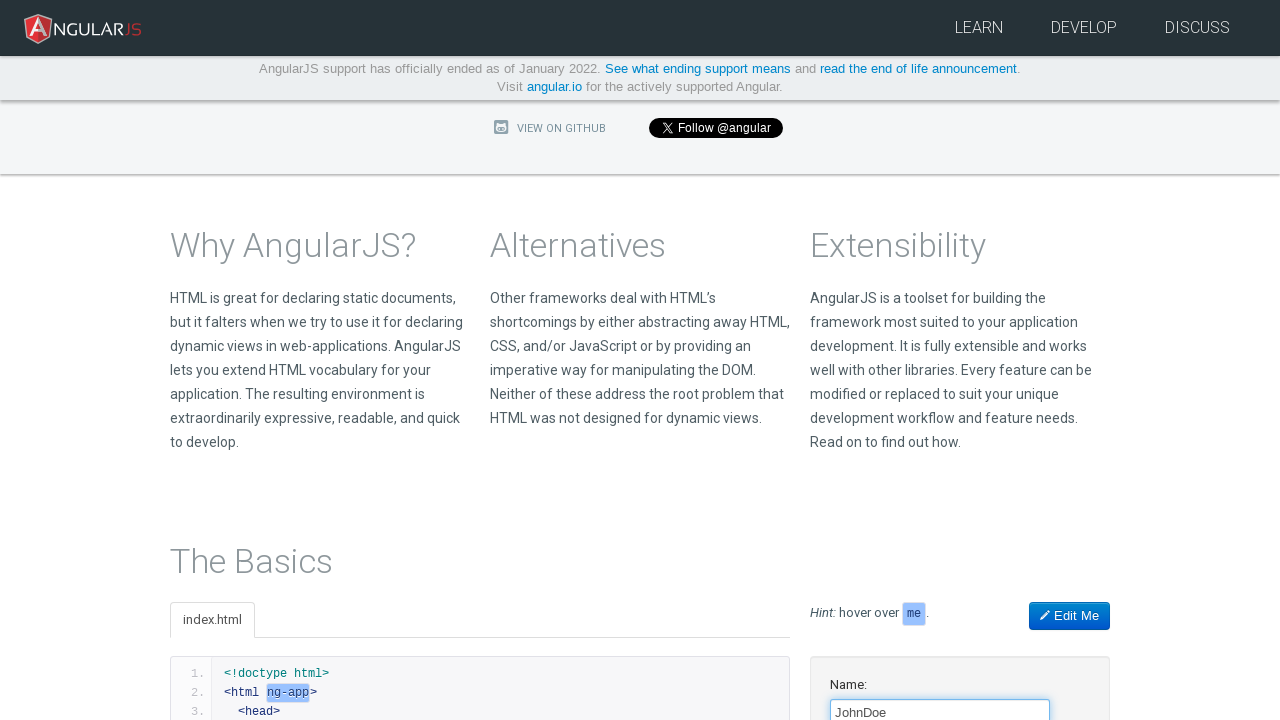

Greeting element confirmed to be visible and ready
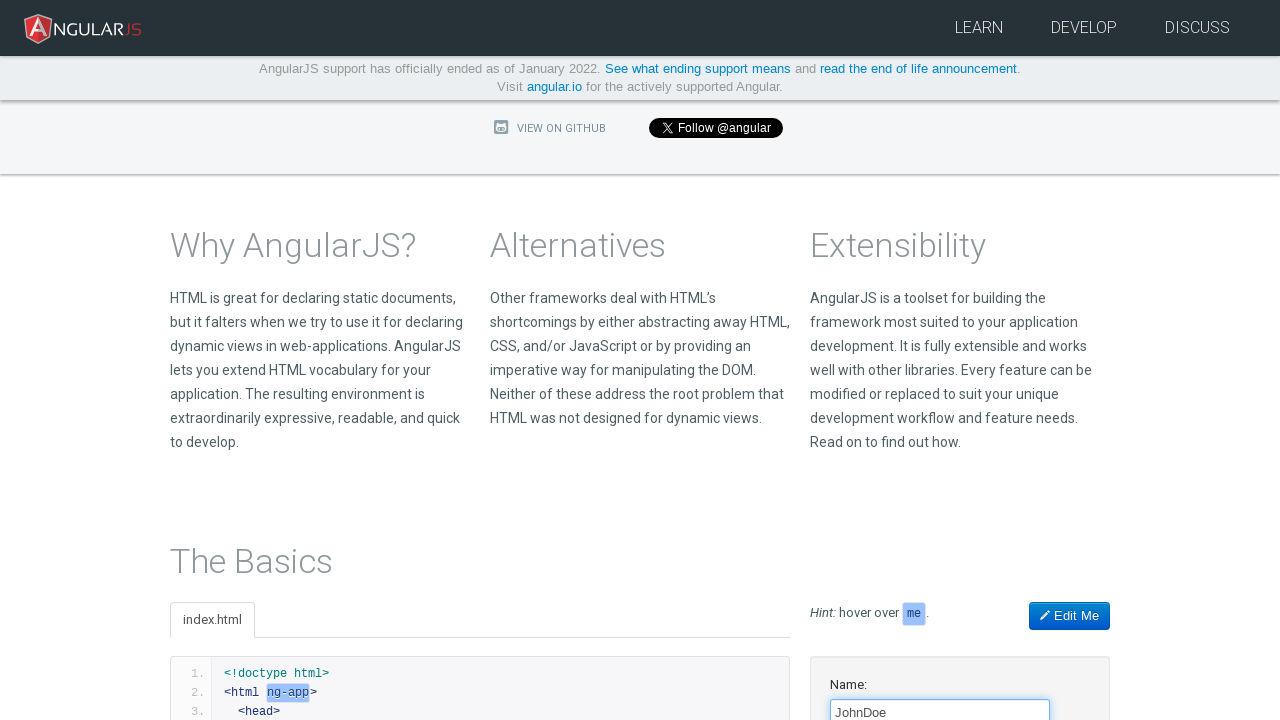

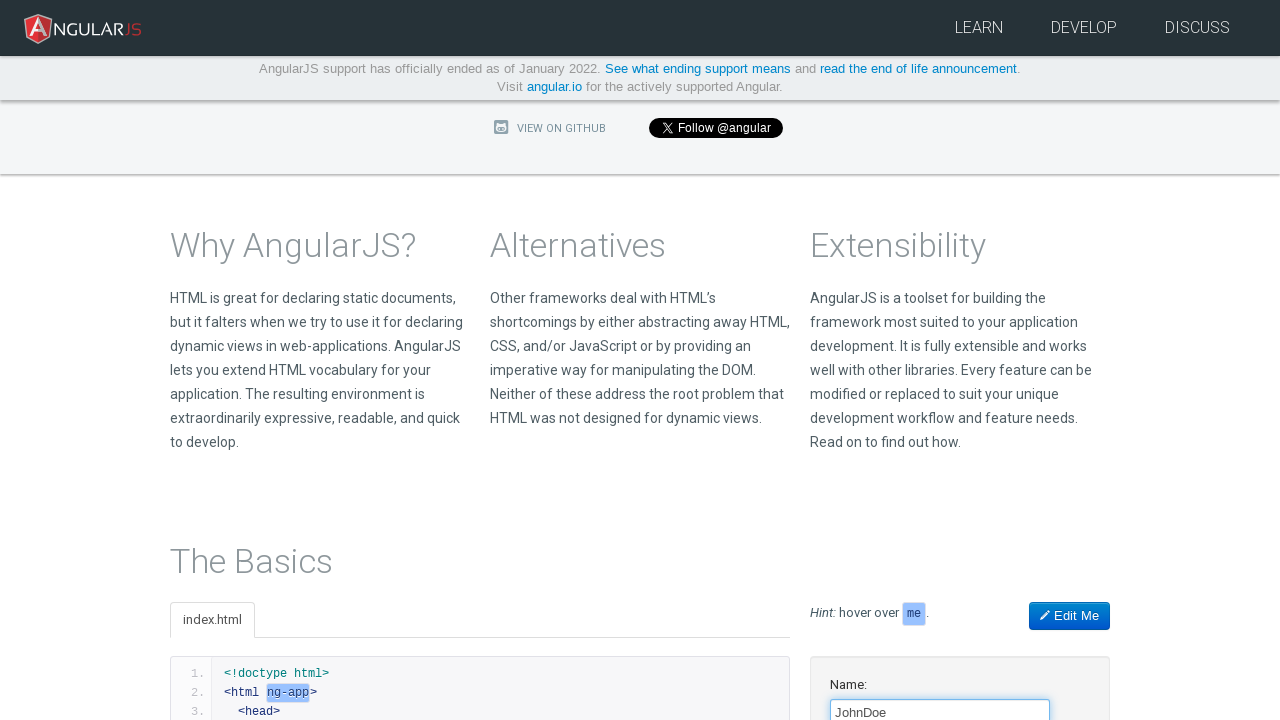